Tests double-click functionality by navigating to Elements section, clicking Buttons, and performing a double-click action to verify the message appears

Starting URL: https://demoqa.com/

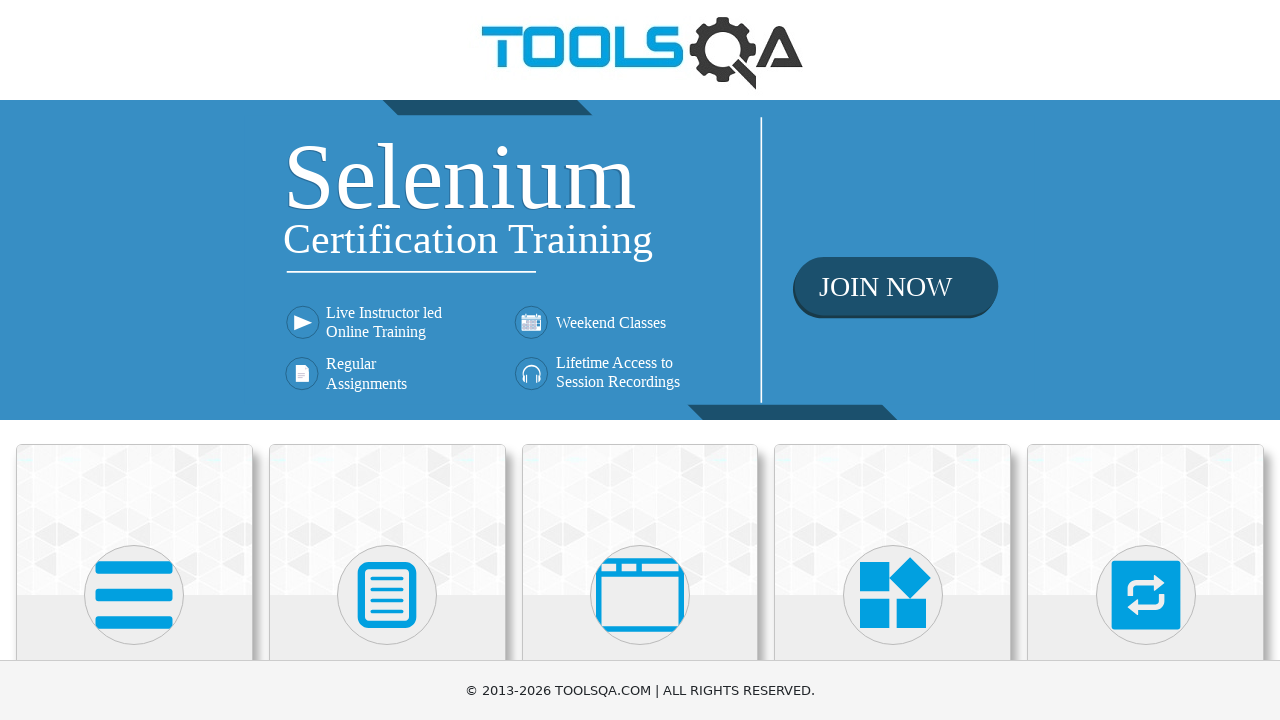

Clicked on Elements card at (134, 360) on xpath=//h5[text()='Elements']
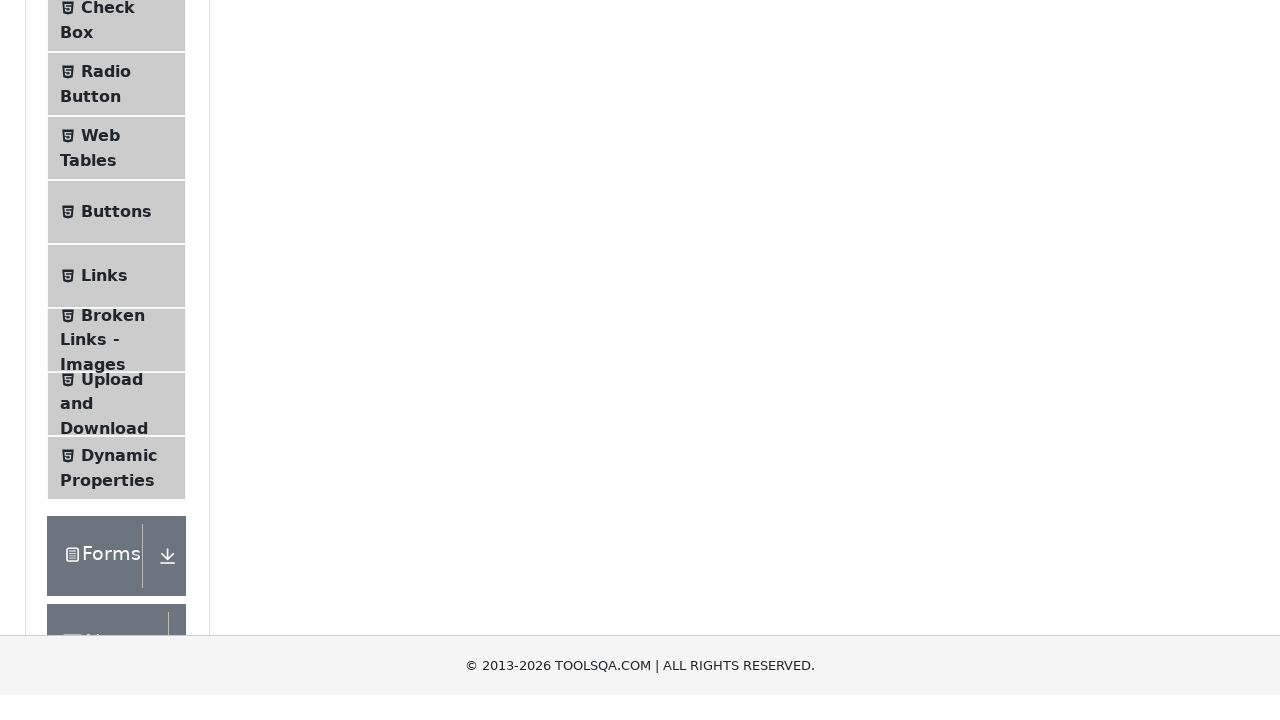

Clicked on Buttons menu item at (116, 517) on xpath=//span[@class='text' and text()='Buttons']
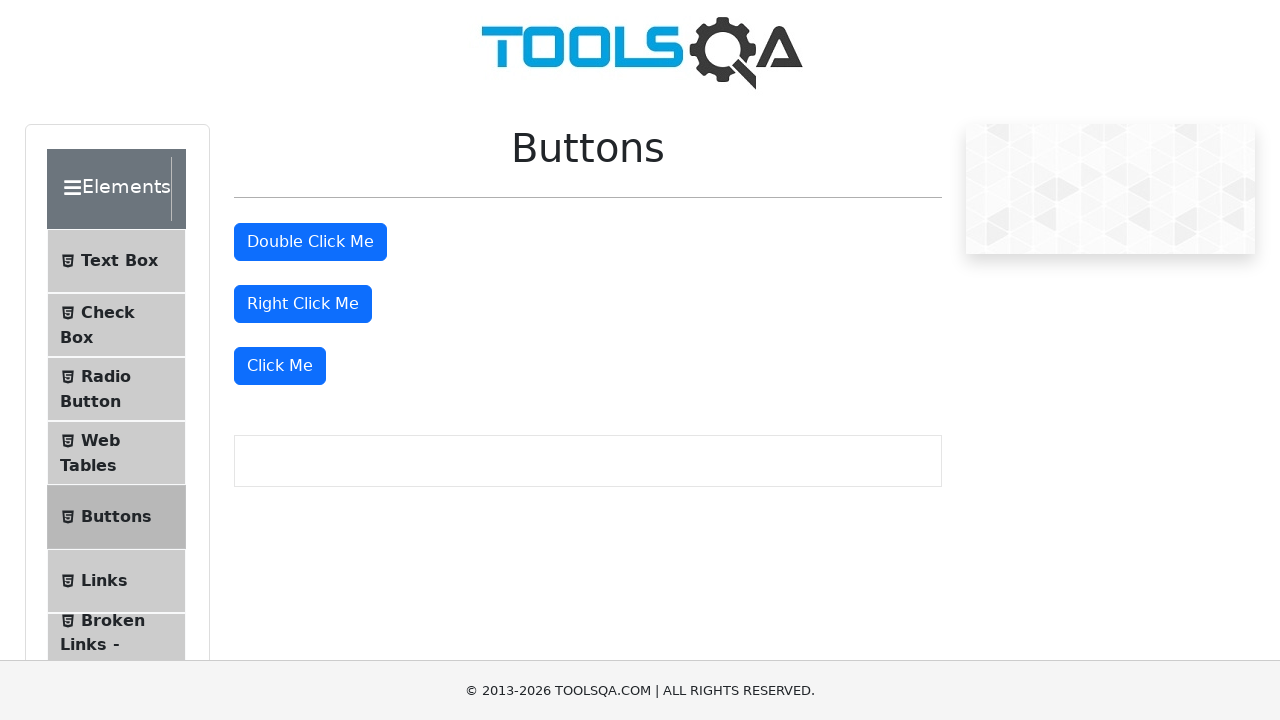

Performed double-click on the double-click button at (310, 242) on #doubleClickBtn
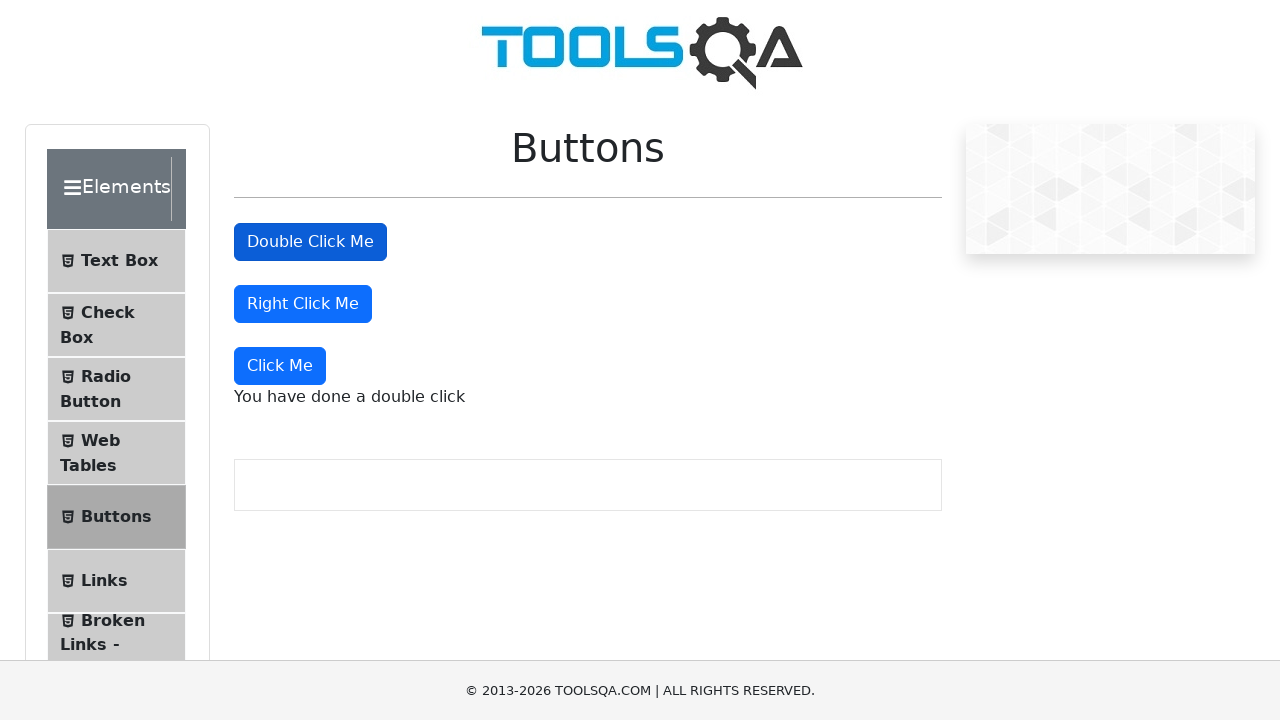

Double-click message element appeared
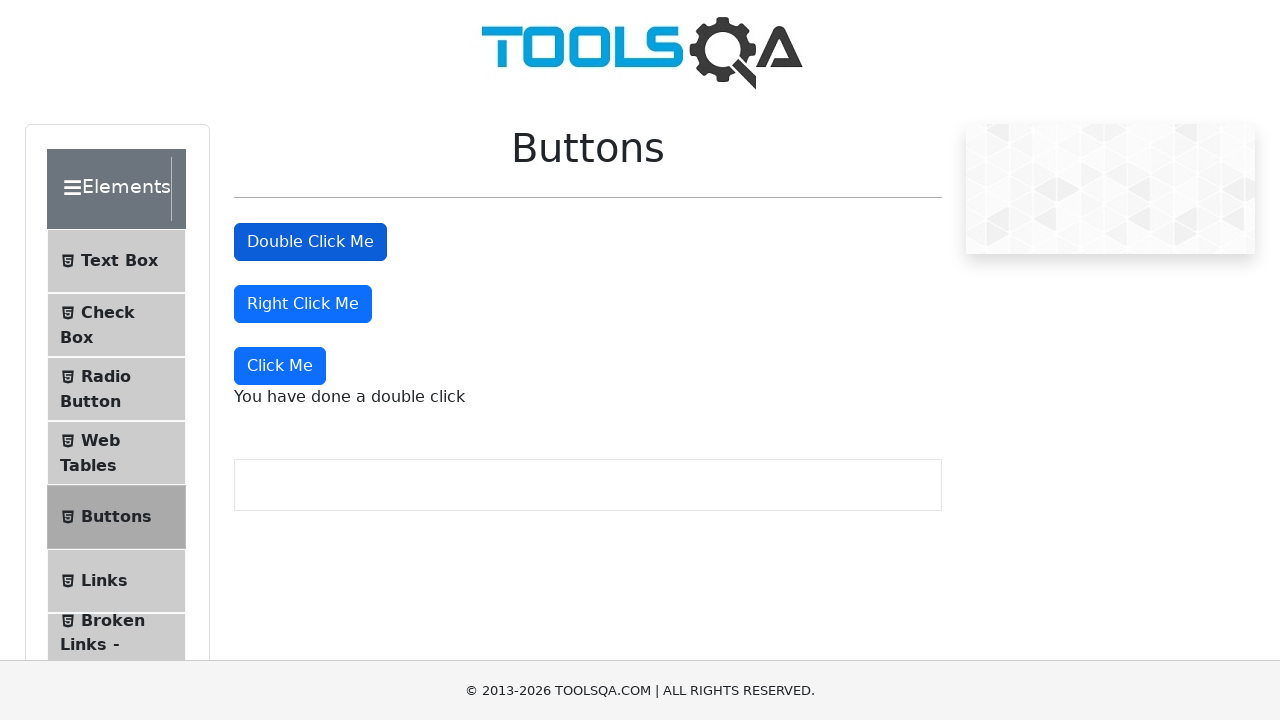

Verified double-click message text is correct: 'You have done a double click'
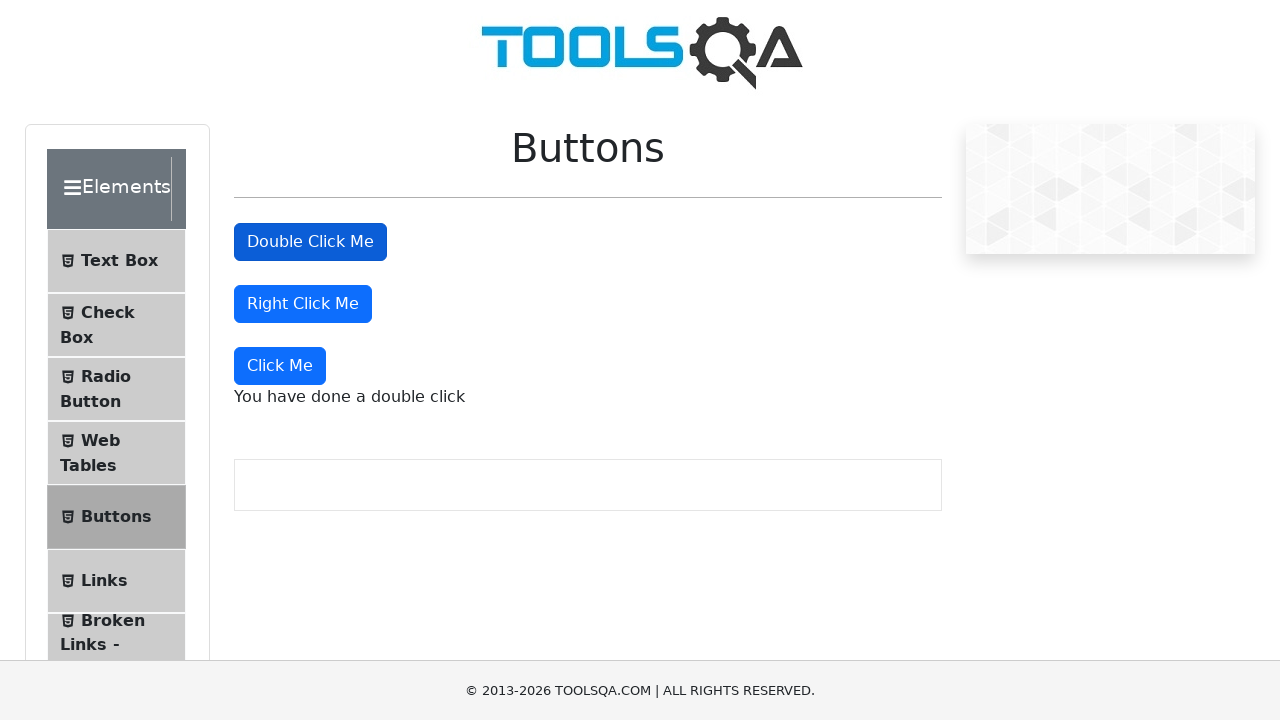

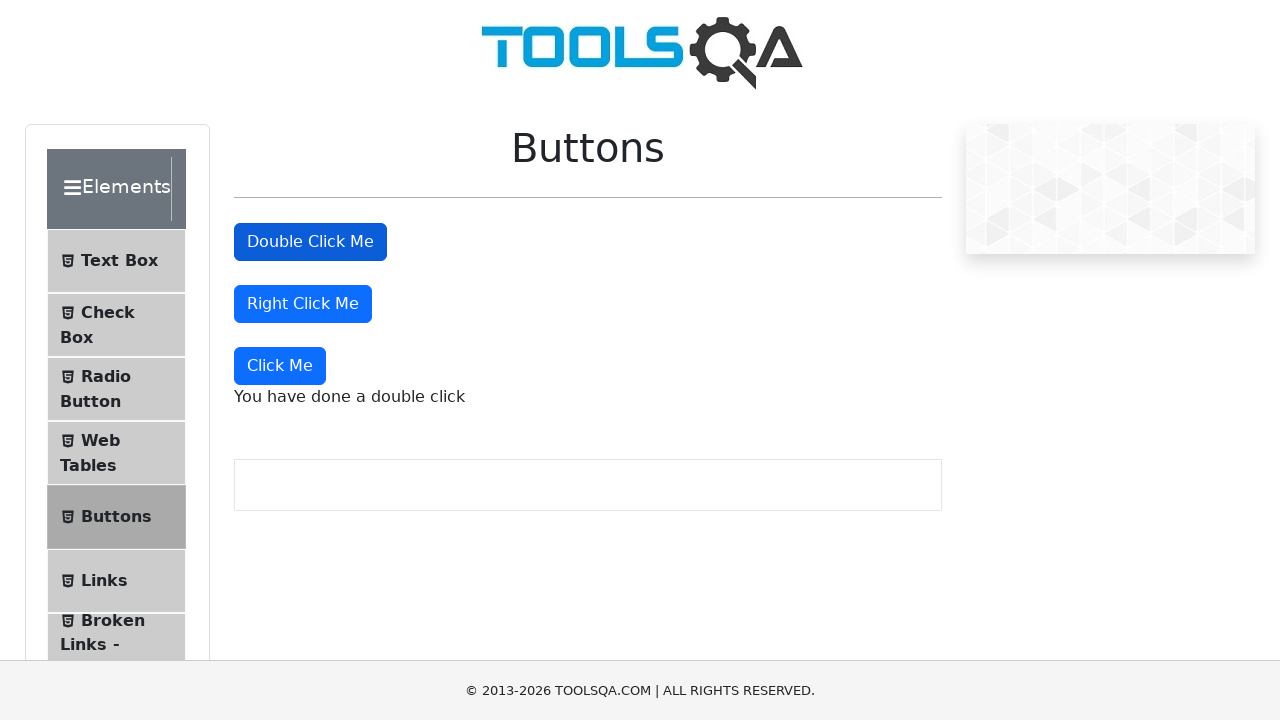